Tests drag and drop functionality on the jQuery UI droppable demo page by dragging an element from source to destination within an iframe

Starting URL: https://jqueryui.com/droppable/

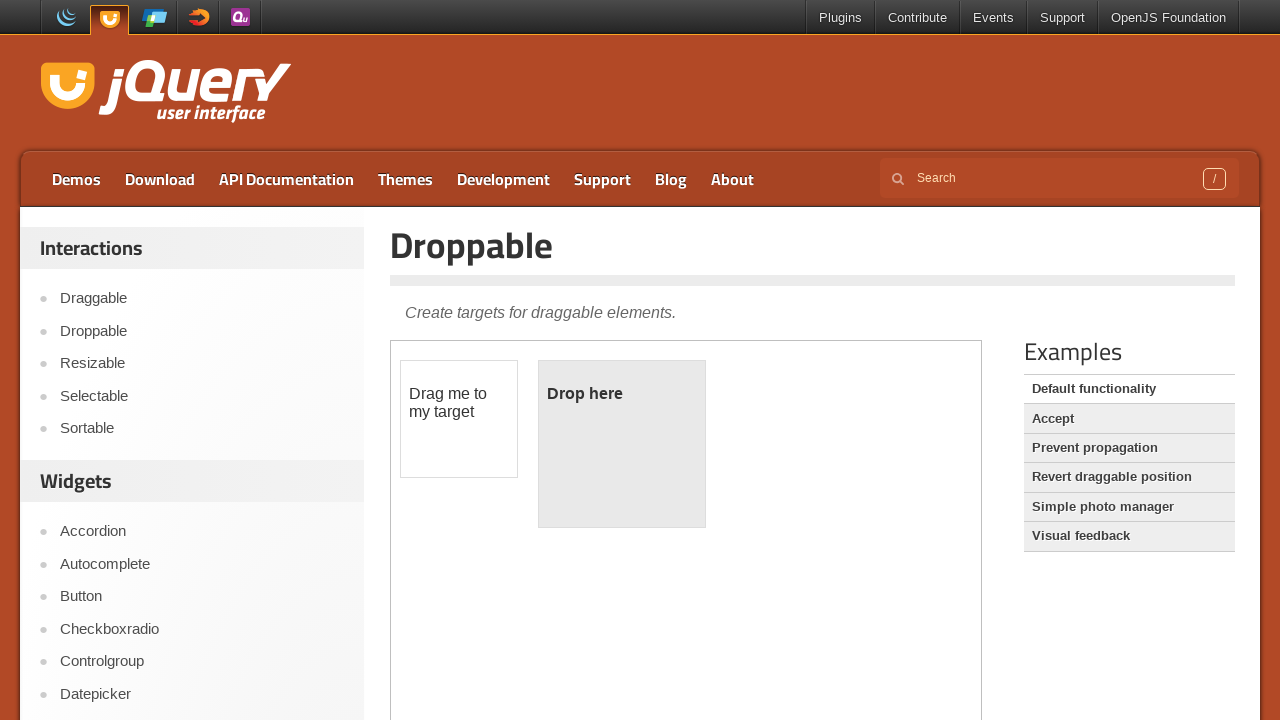

Navigated to jQuery UI droppable demo page
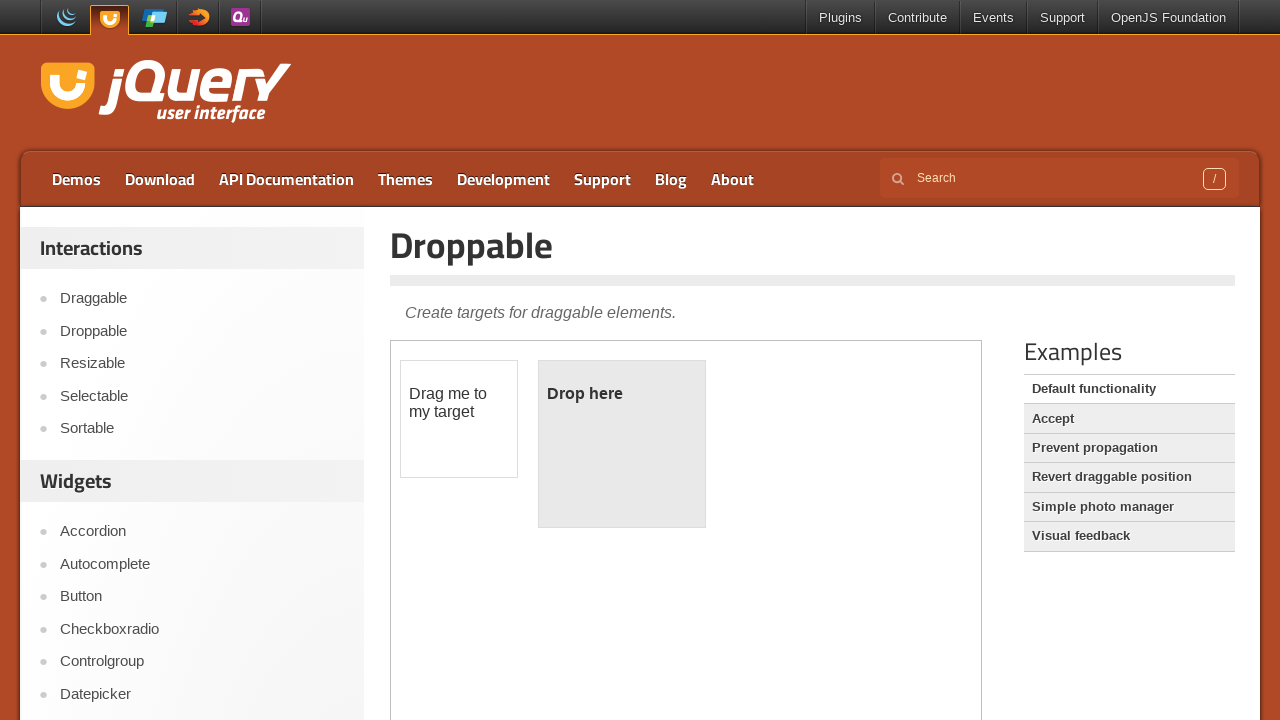

Located the demo iframe
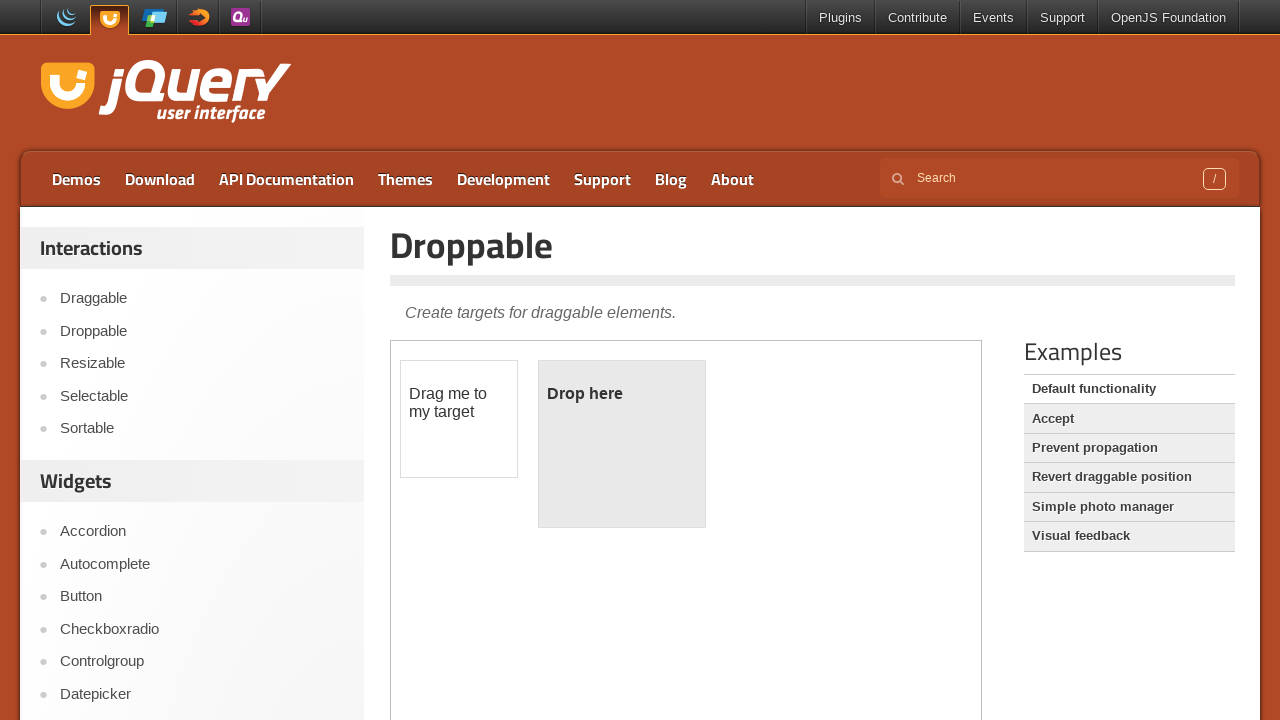

Located the draggable source element
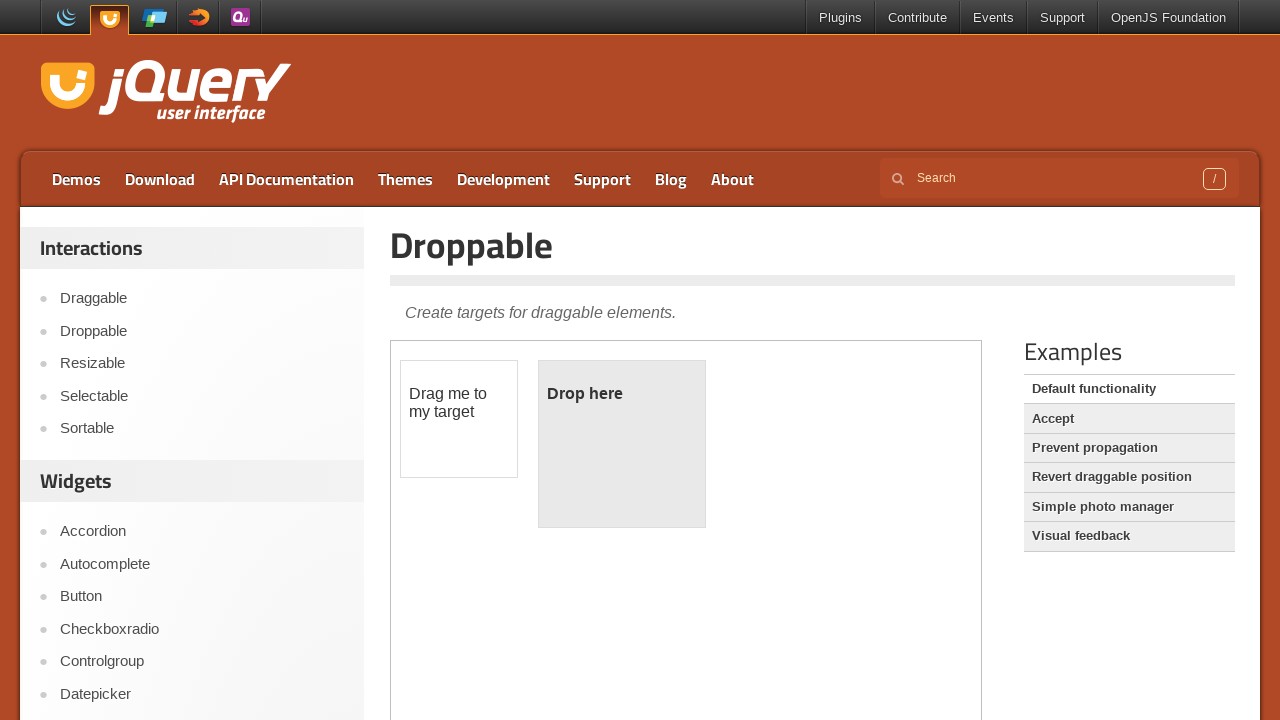

Located the droppable destination element
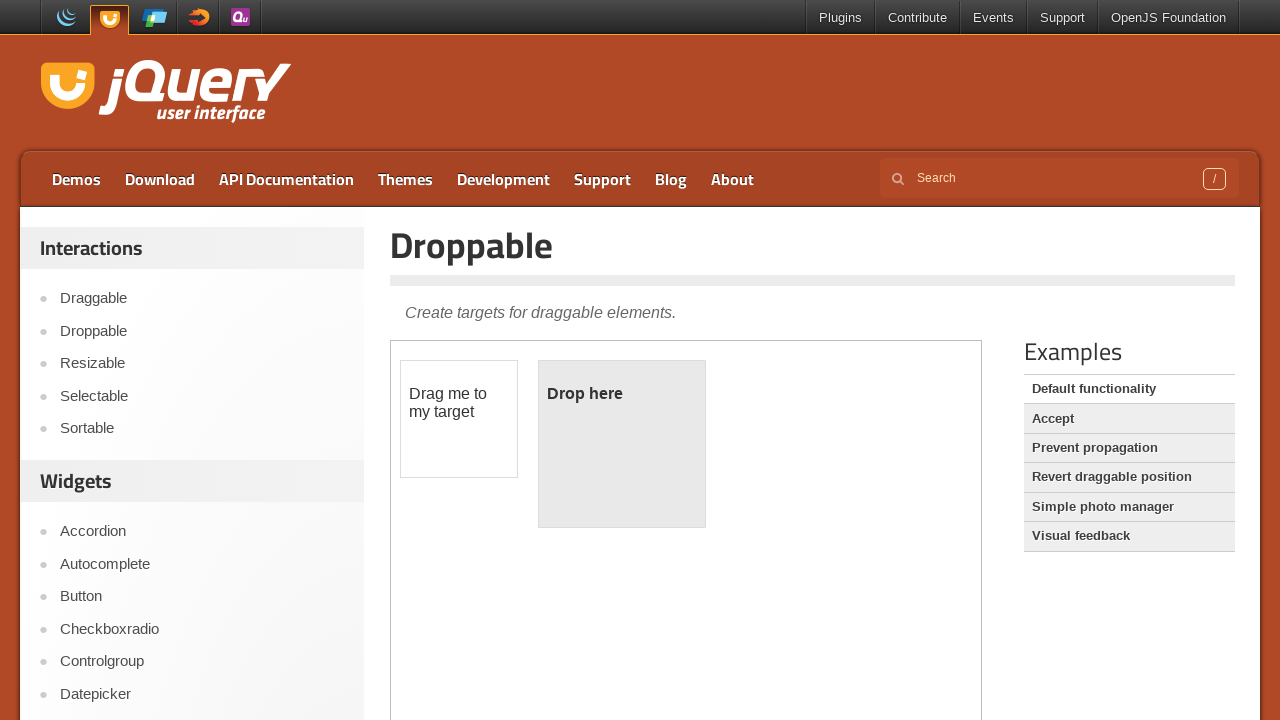

Dragged element from source to destination at (622, 444)
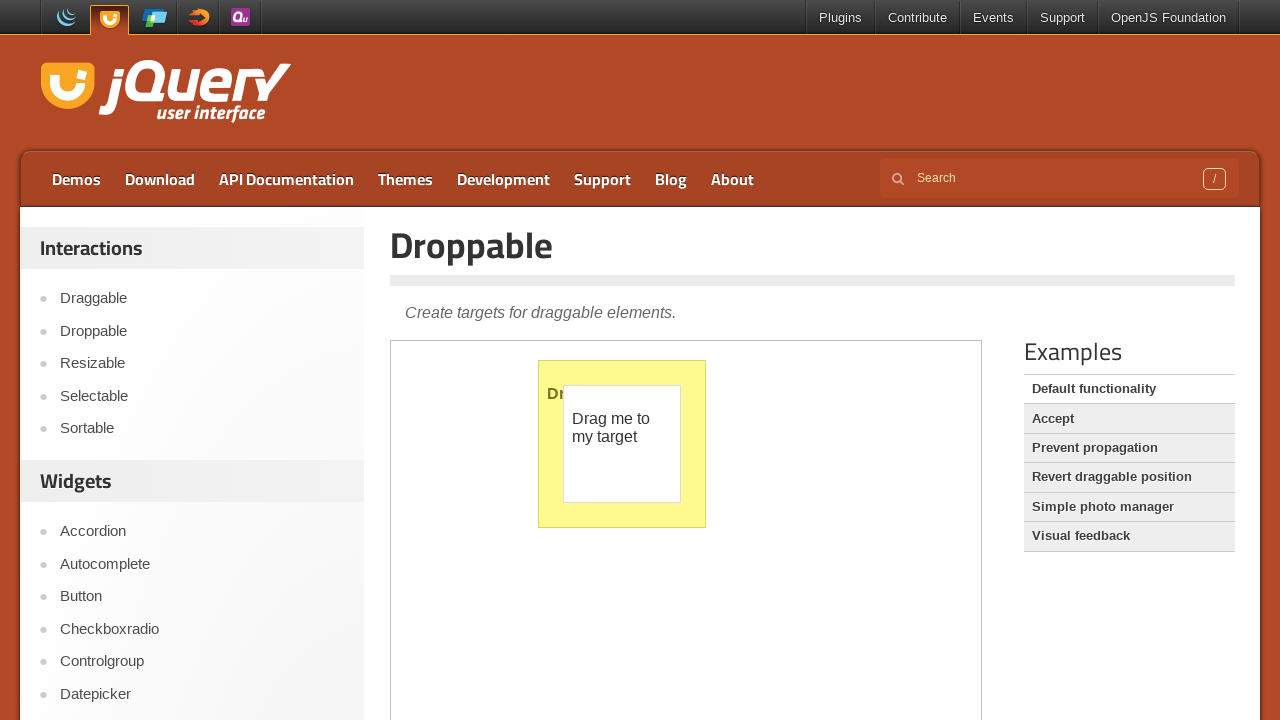

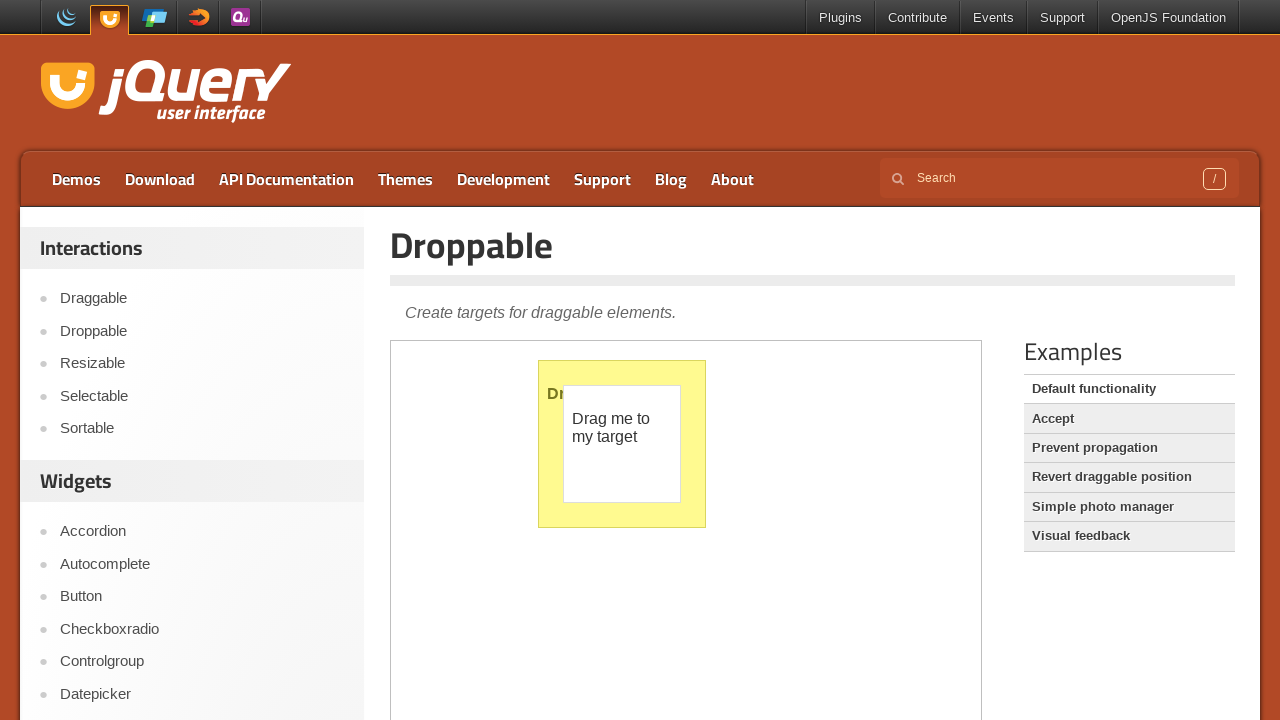